Tests scrolling functionality on the Azure Microsoft homepage by scrolling to the bottom of the page

Starting URL: https://azure.microsoft.com/en-us/

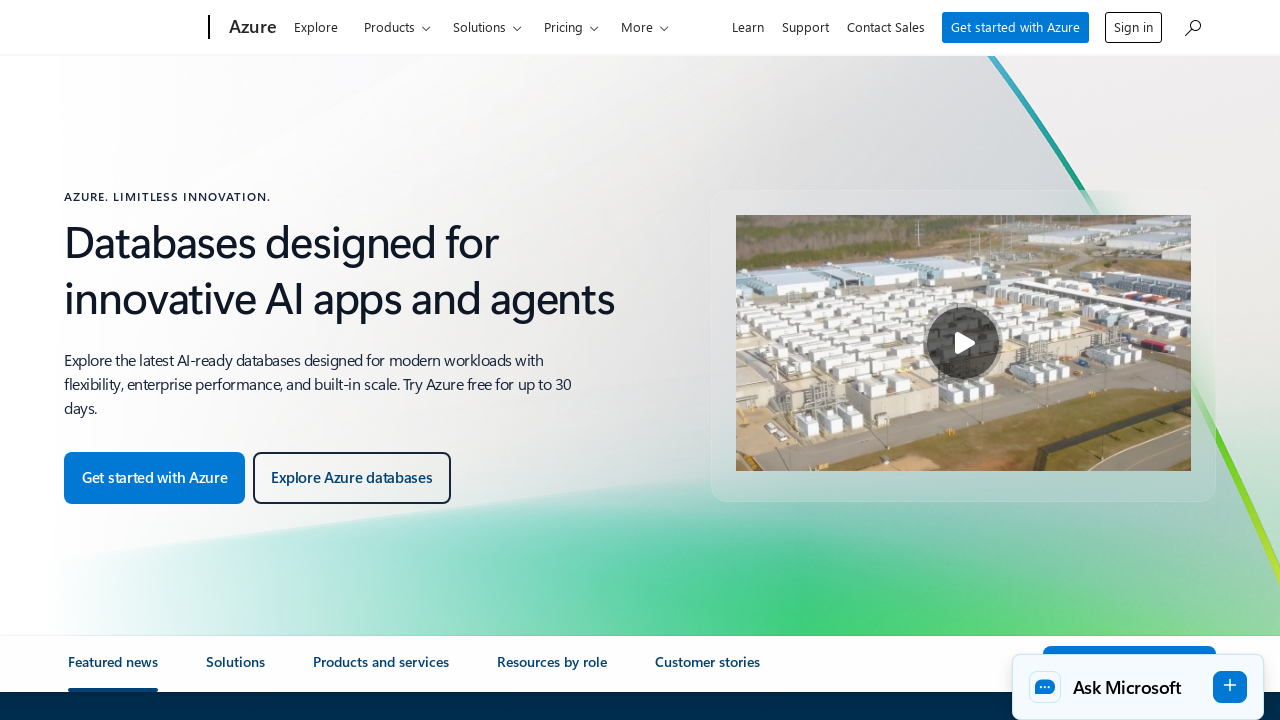

Scrolled to the bottom of the Azure Microsoft homepage
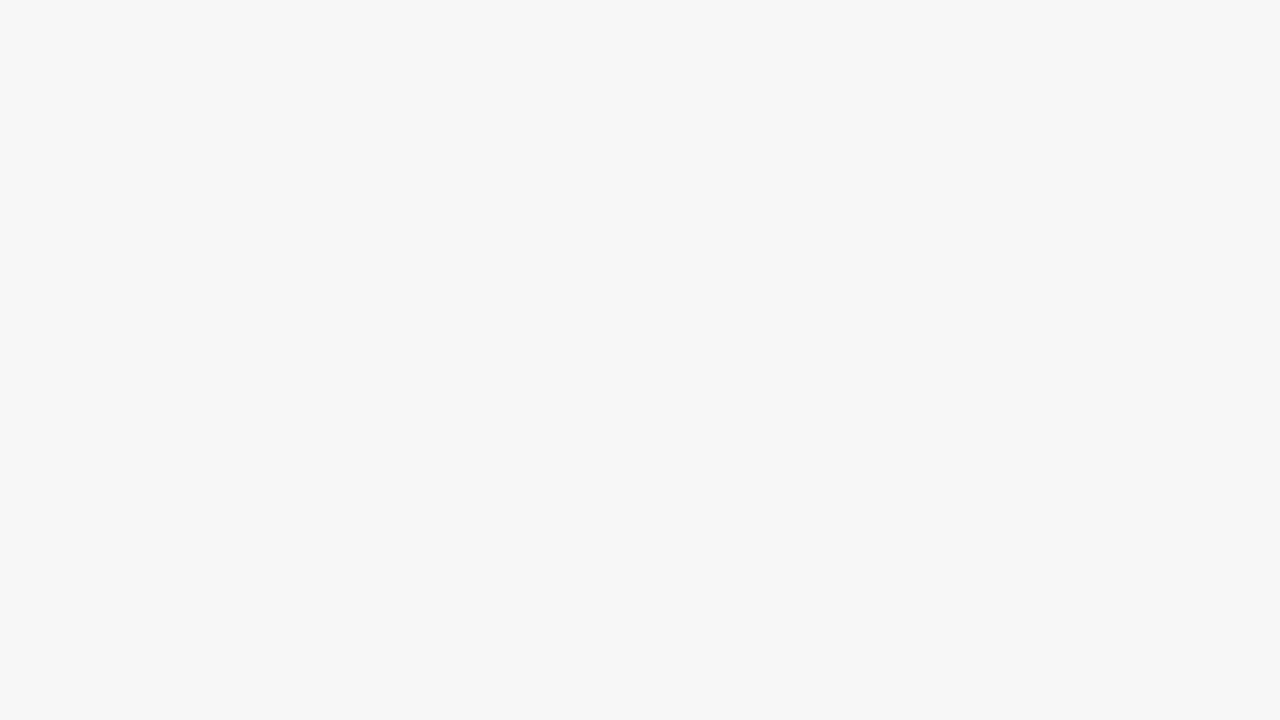

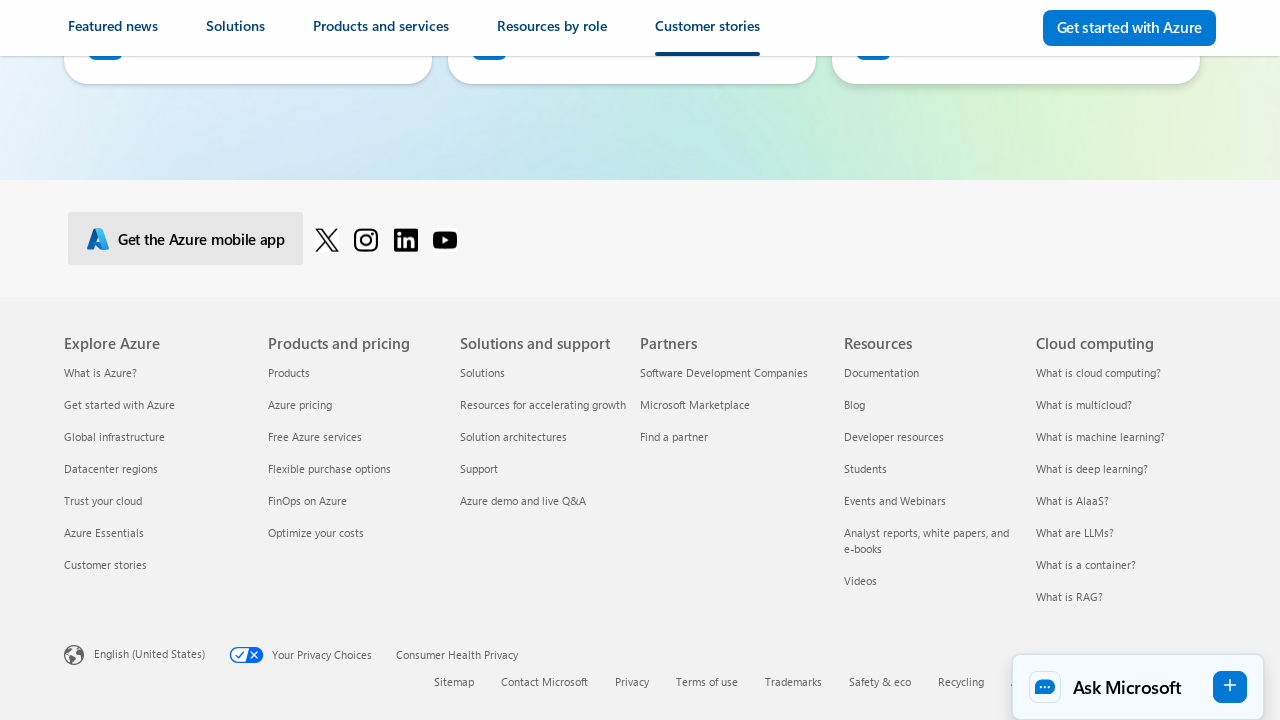